Tests form interaction by clicking a checkbox, selecting the same option in a dropdown, entering the text in an input field, and verifying an alert message contains the expected text.

Starting URL: https://qaclickacademy.com/practice.php

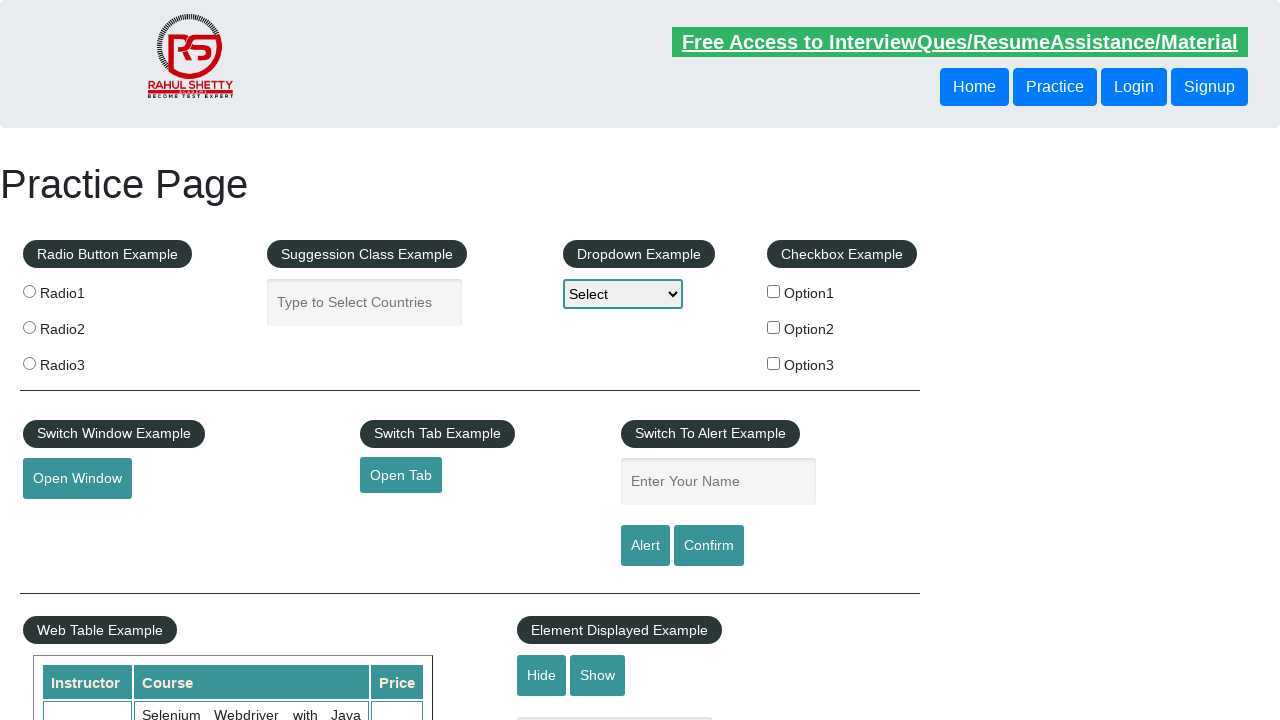

Clicked the second checkbox (Option2) at (774, 327) on xpath=//*[@id='checkbox-example']/fieldset/label[2]/input
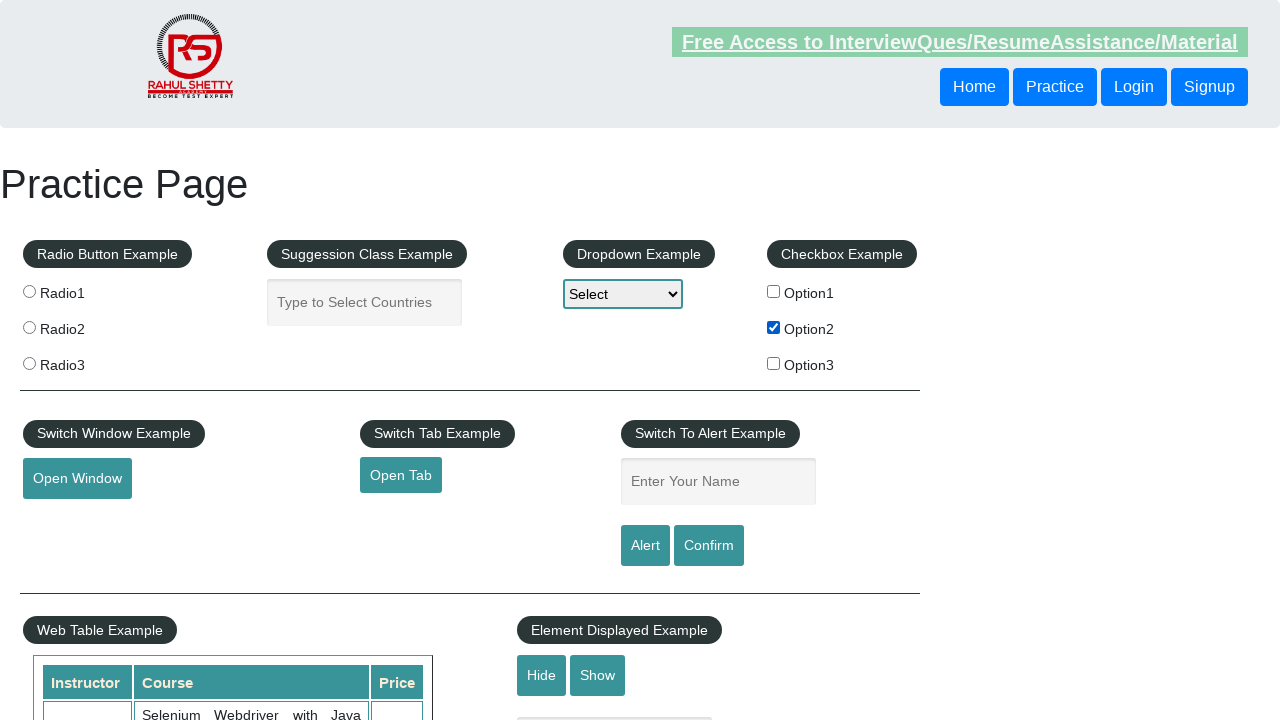

Retrieved checkbox label text: Option2
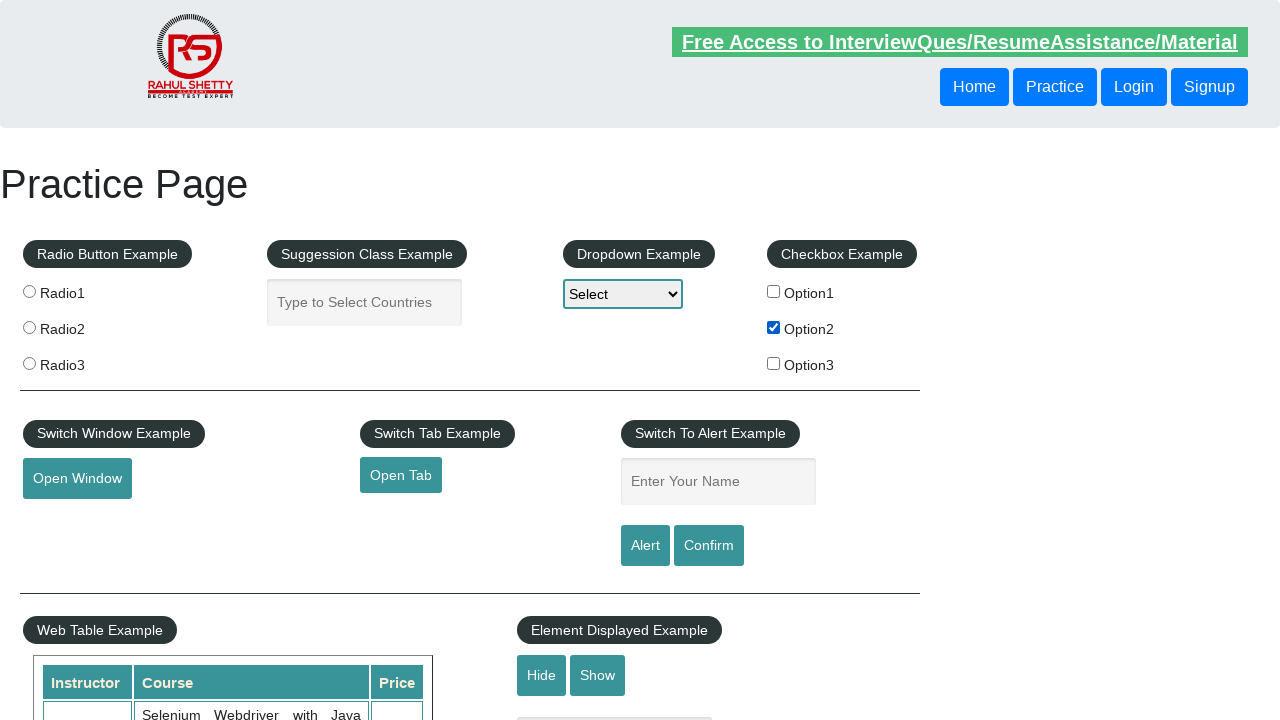

Selected 'Option2' option in dropdown on #dropdown-class-example
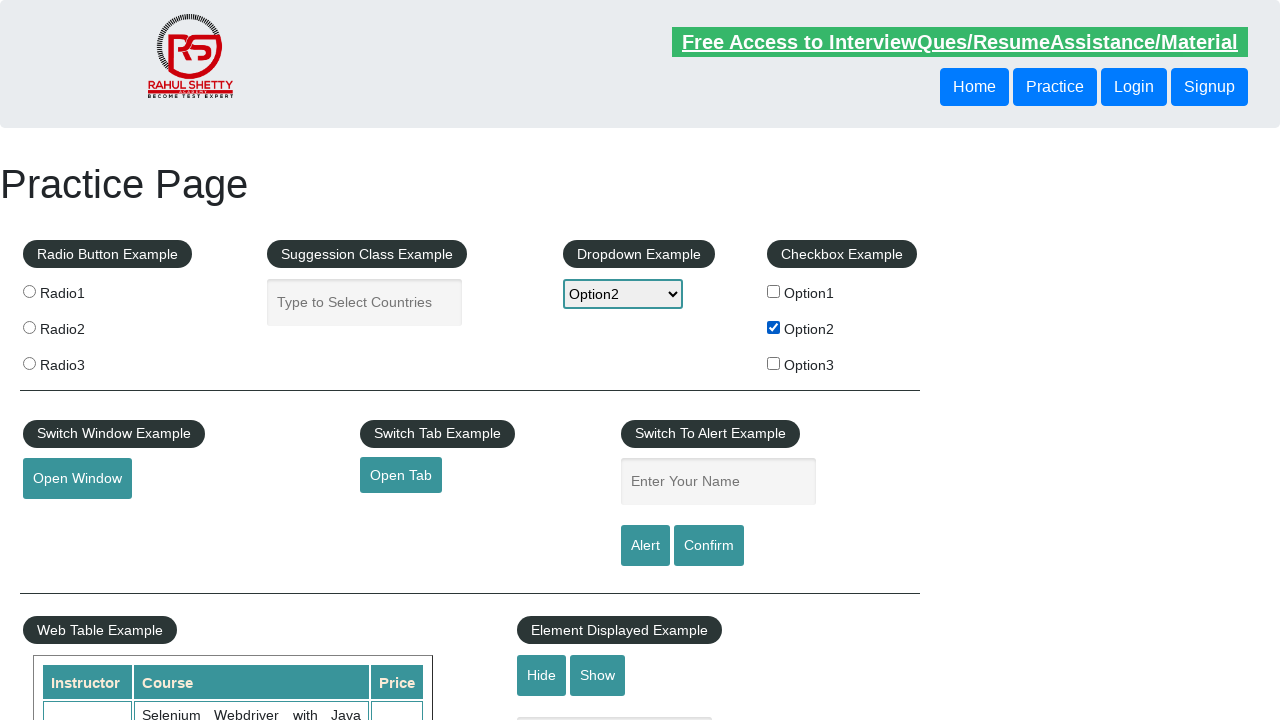

Entered 'Option2' in name input field on input[name='enter-name']
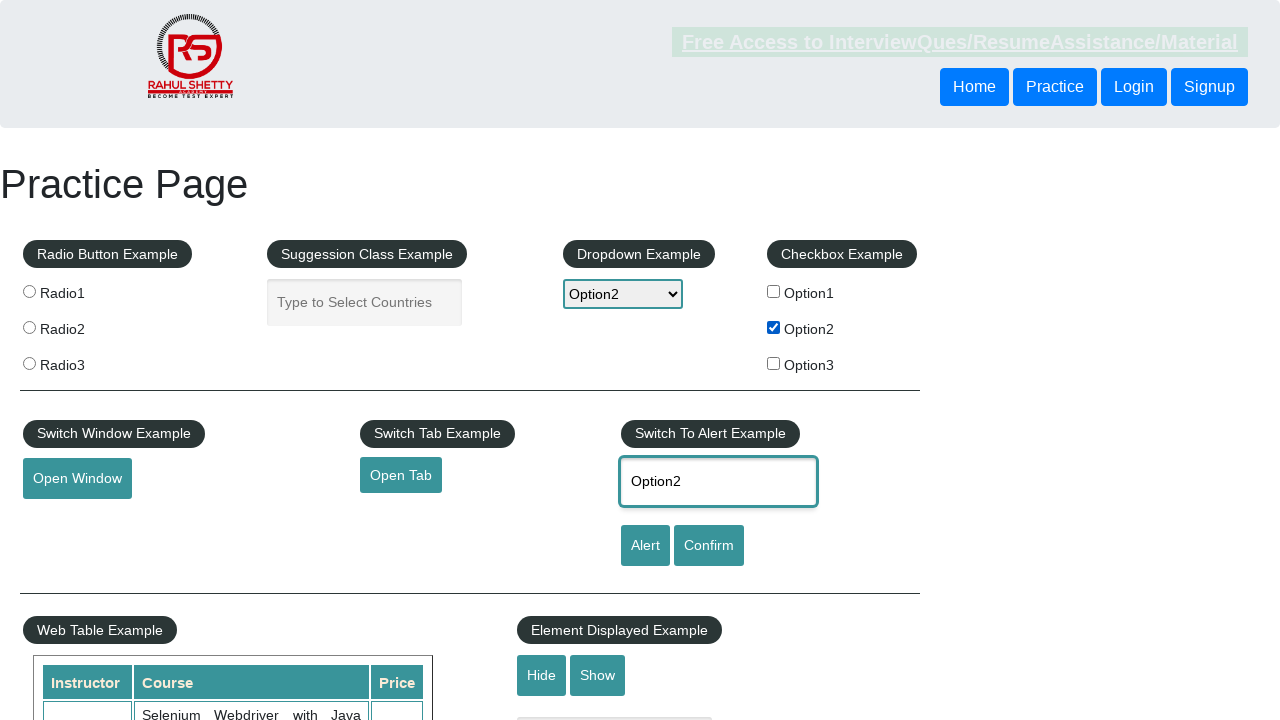

Clicked the alert button at (645, 546) on #alertbtn
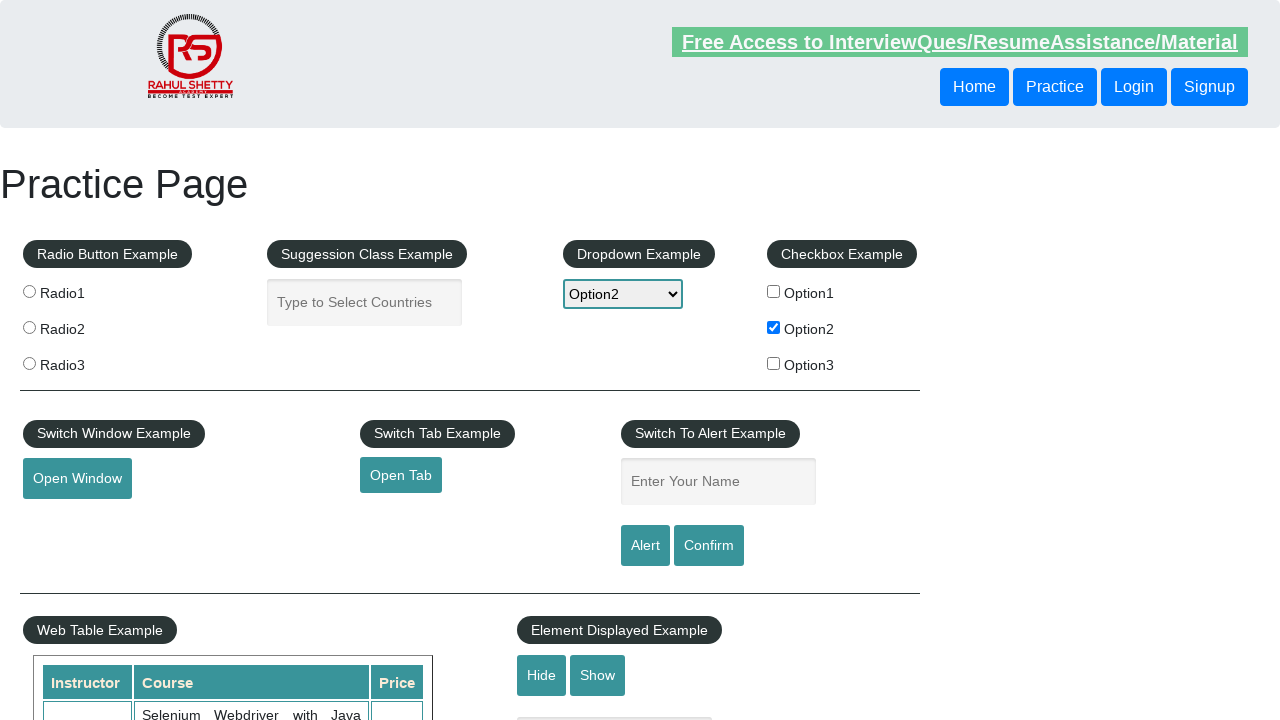

Set up alert dialog handler to accept dialogs
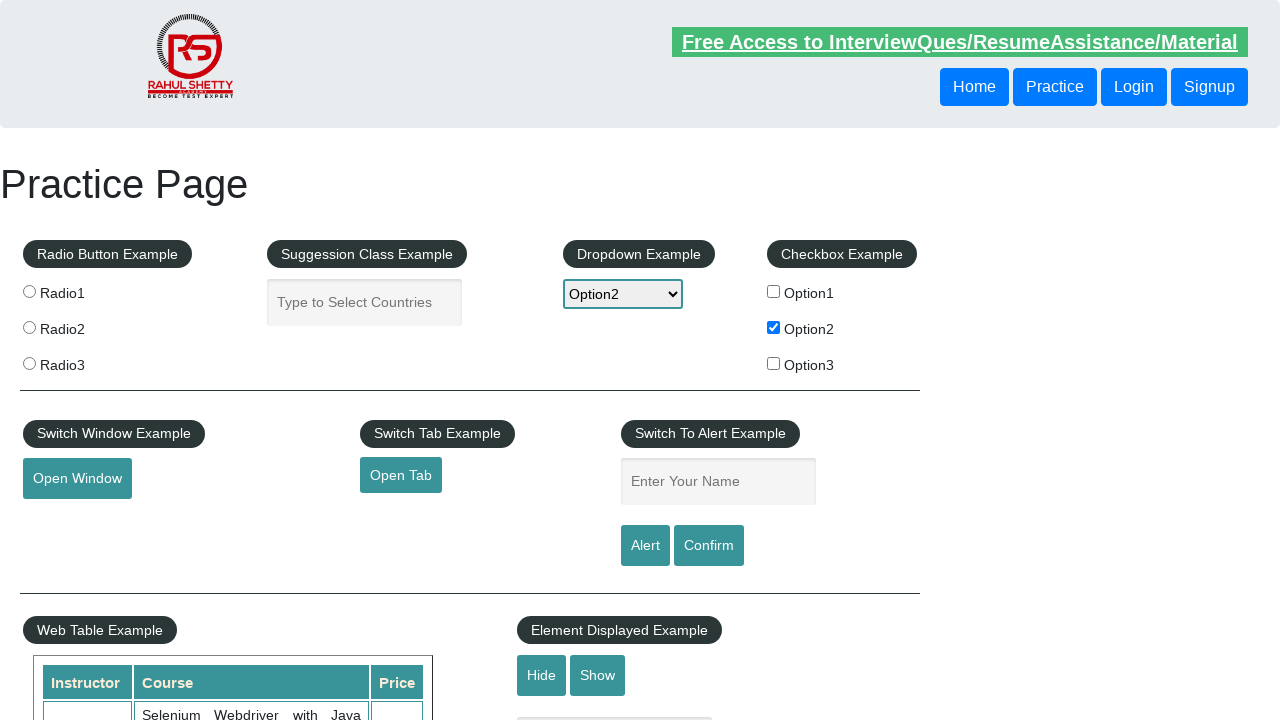

Waited for alert dialog to be processed
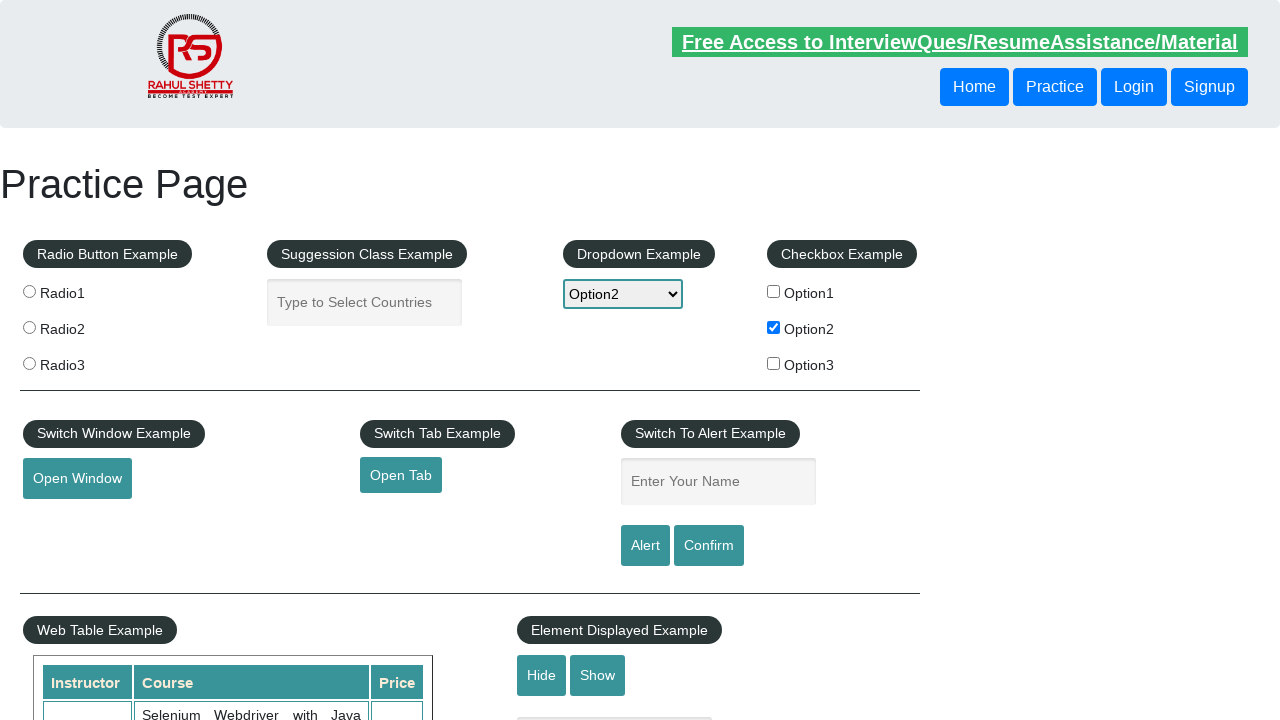

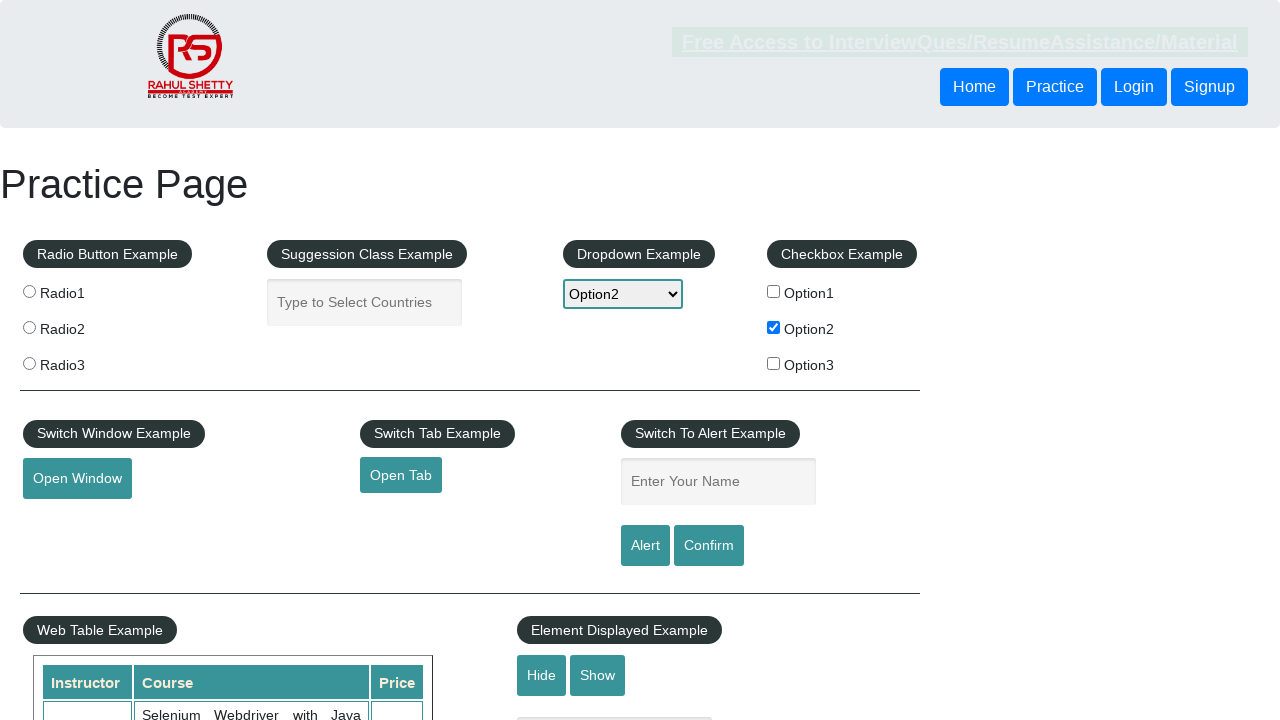